Navigates to the DEMOQA links page and clicks on the Home link to test link functionality

Starting URL: https://demoqa.com/links

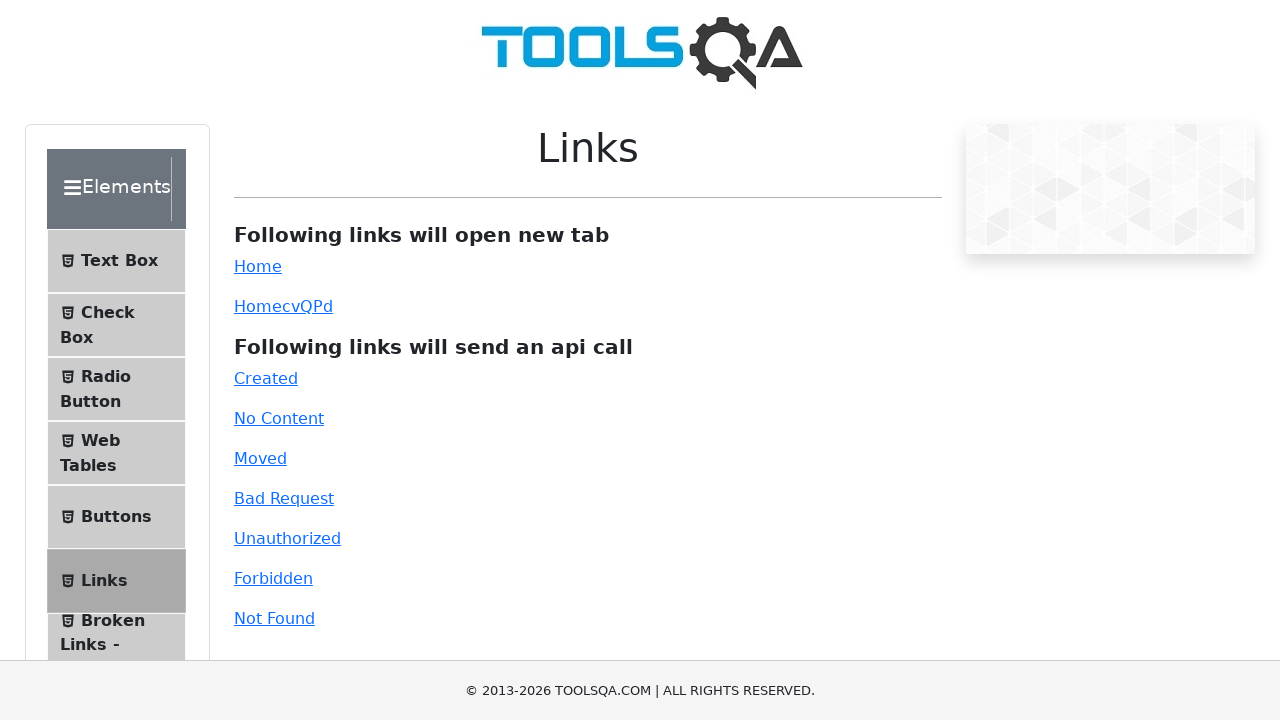

Navigated to DEMOQA links page
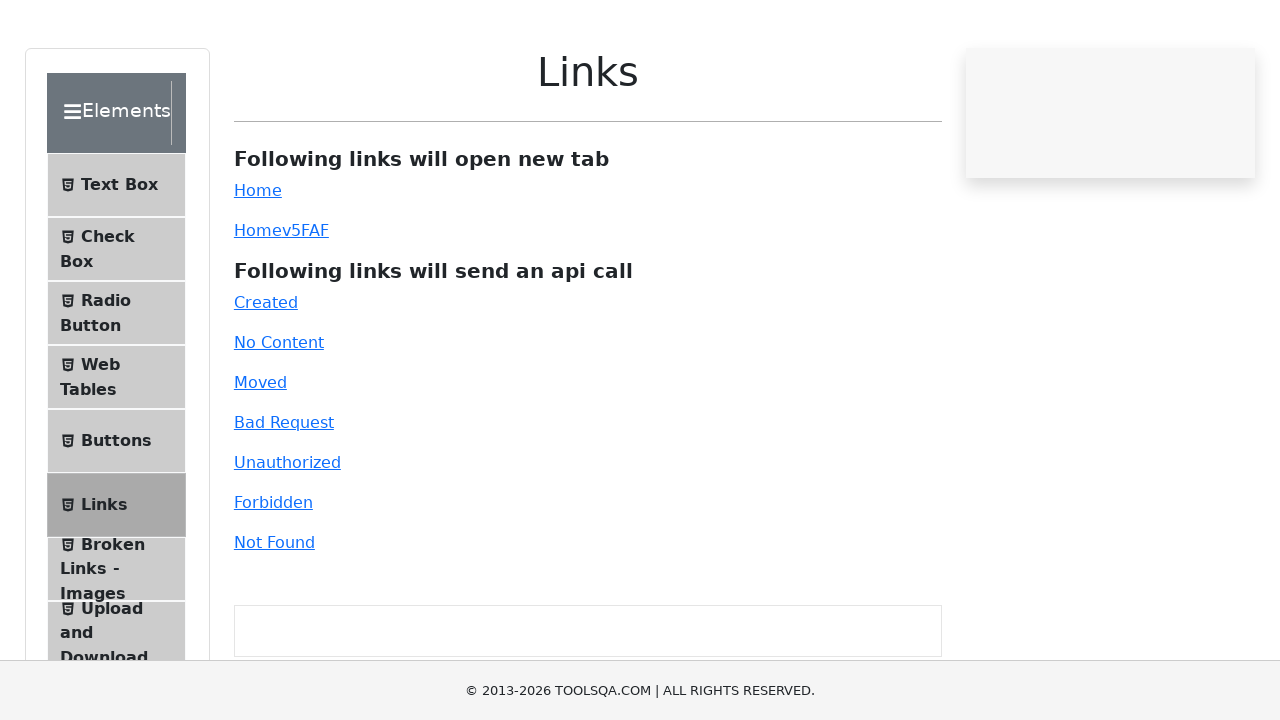

Clicked on the Home link at (258, 266) on a#simpleLink
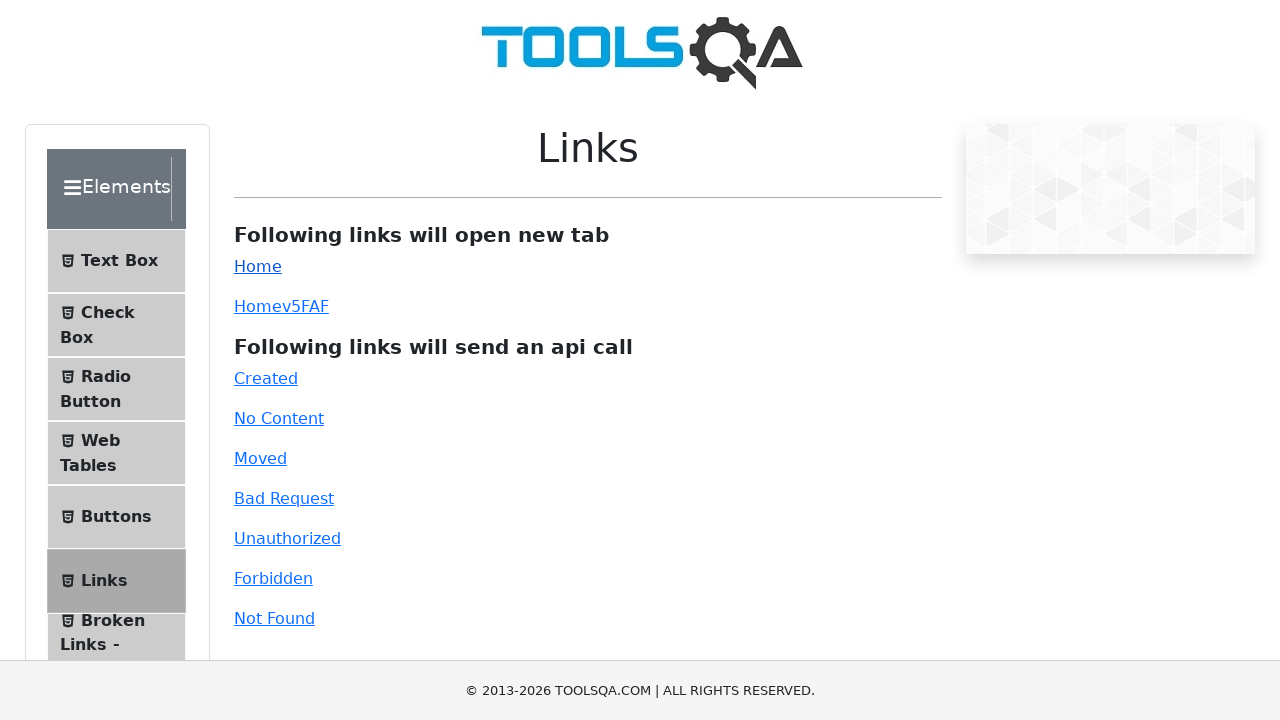

Page loaded after clicking Home link
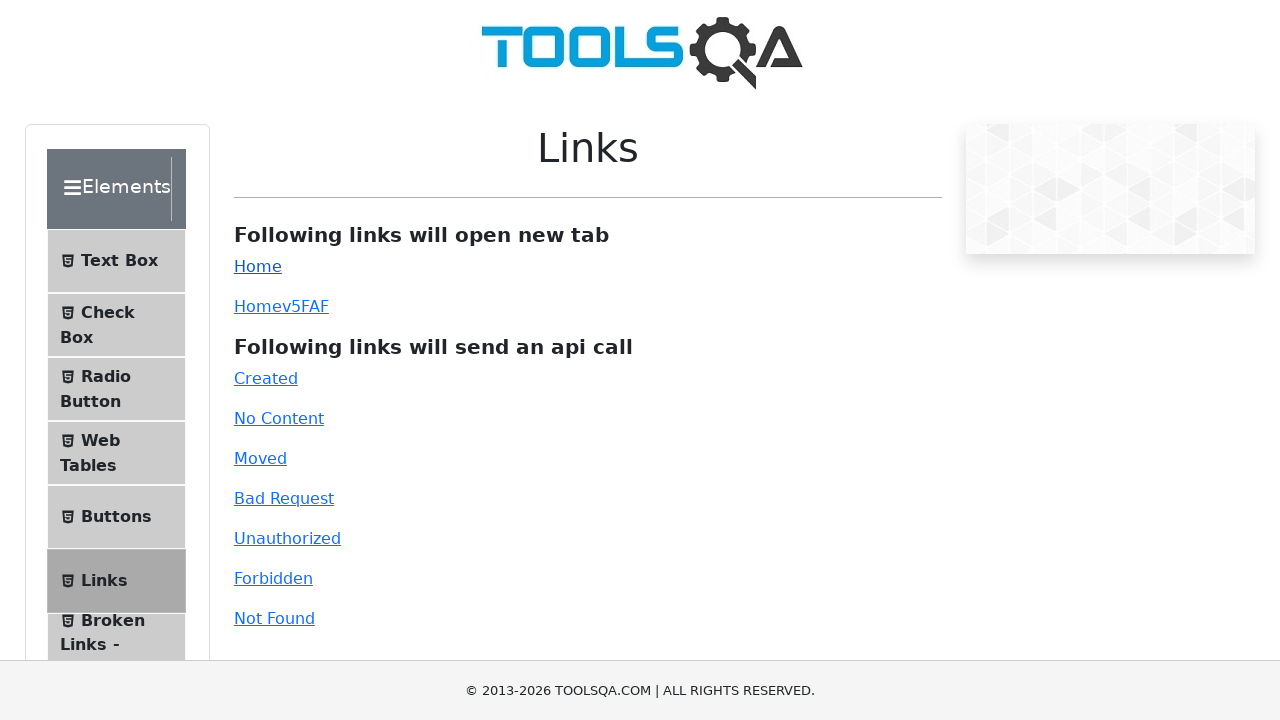

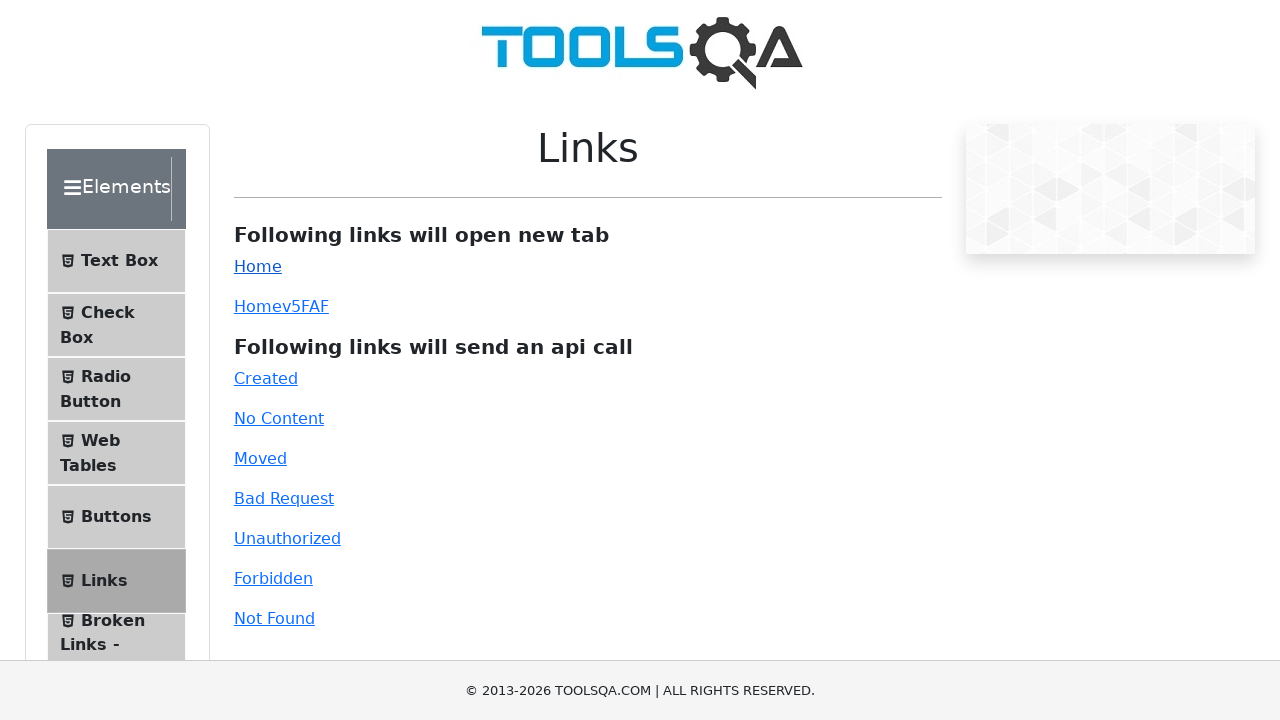